Navigates to the Baskino movie website and verifies that a navigation menu element is visible on the page

Starting URL: http://baskino.me/

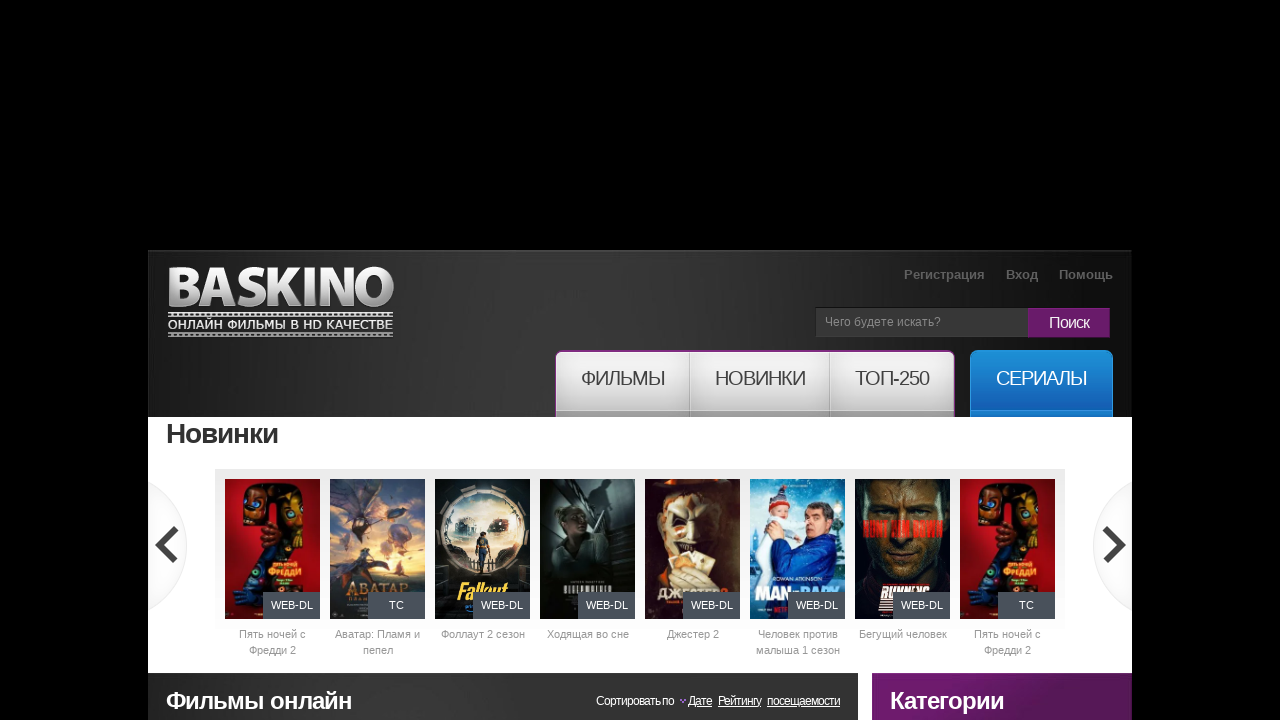

Navigated to Baskino movie website
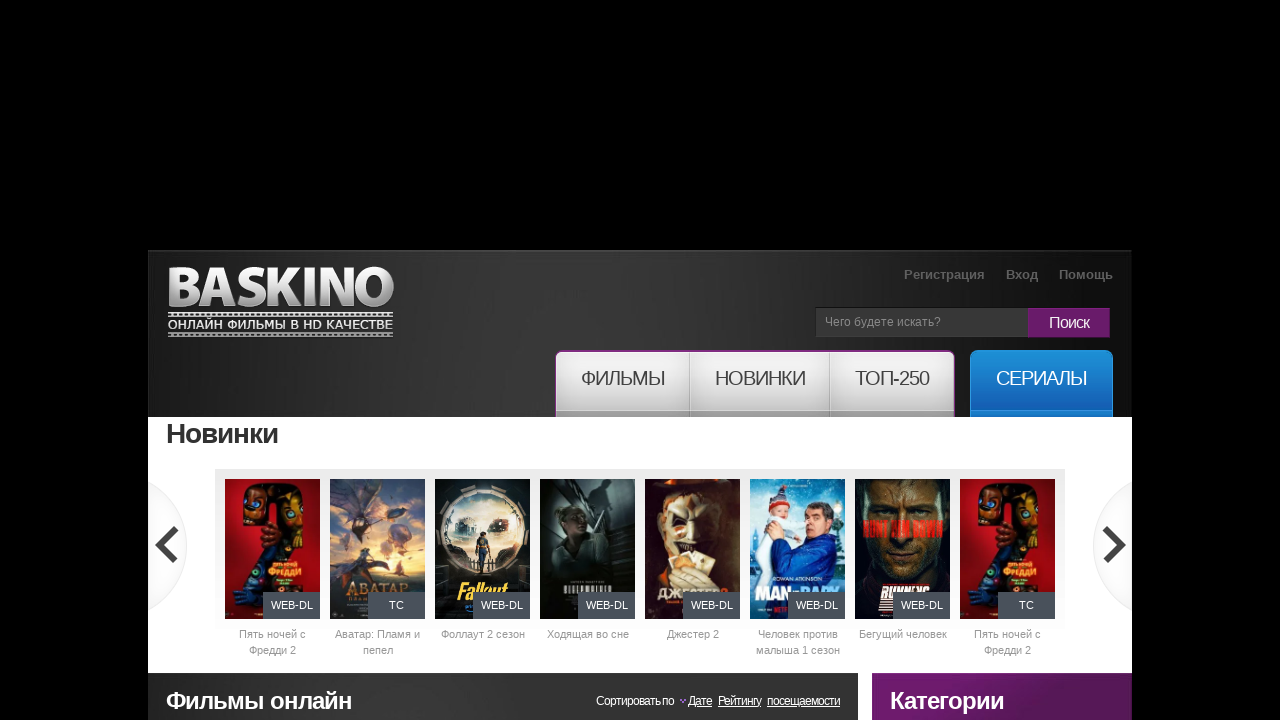

Navigation menu element became visible
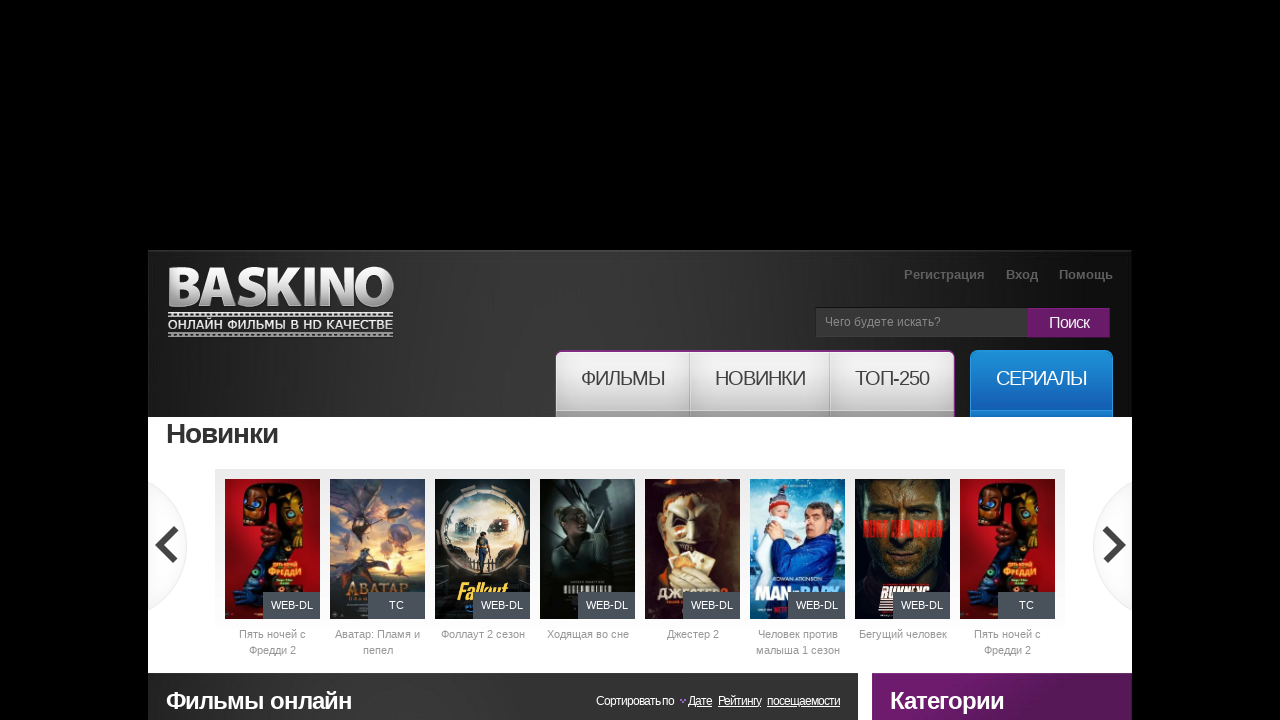

Located navigation element in DOM
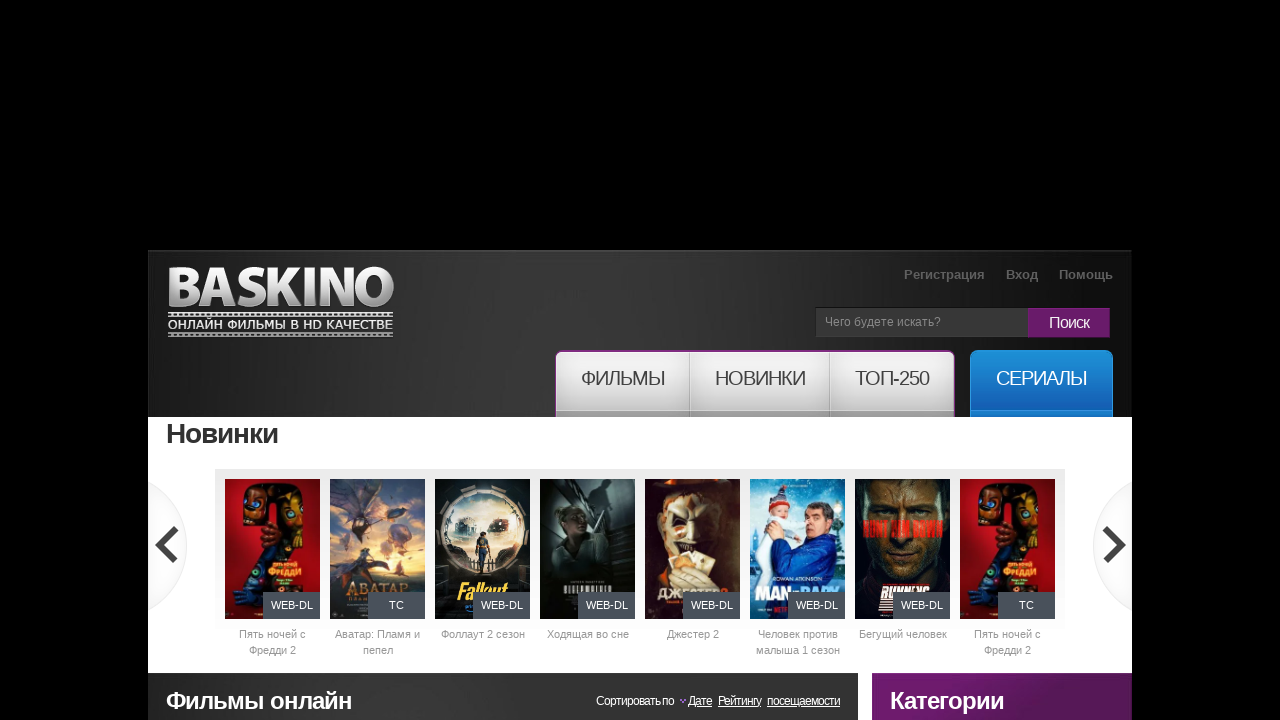

Verified that navigation element is visible
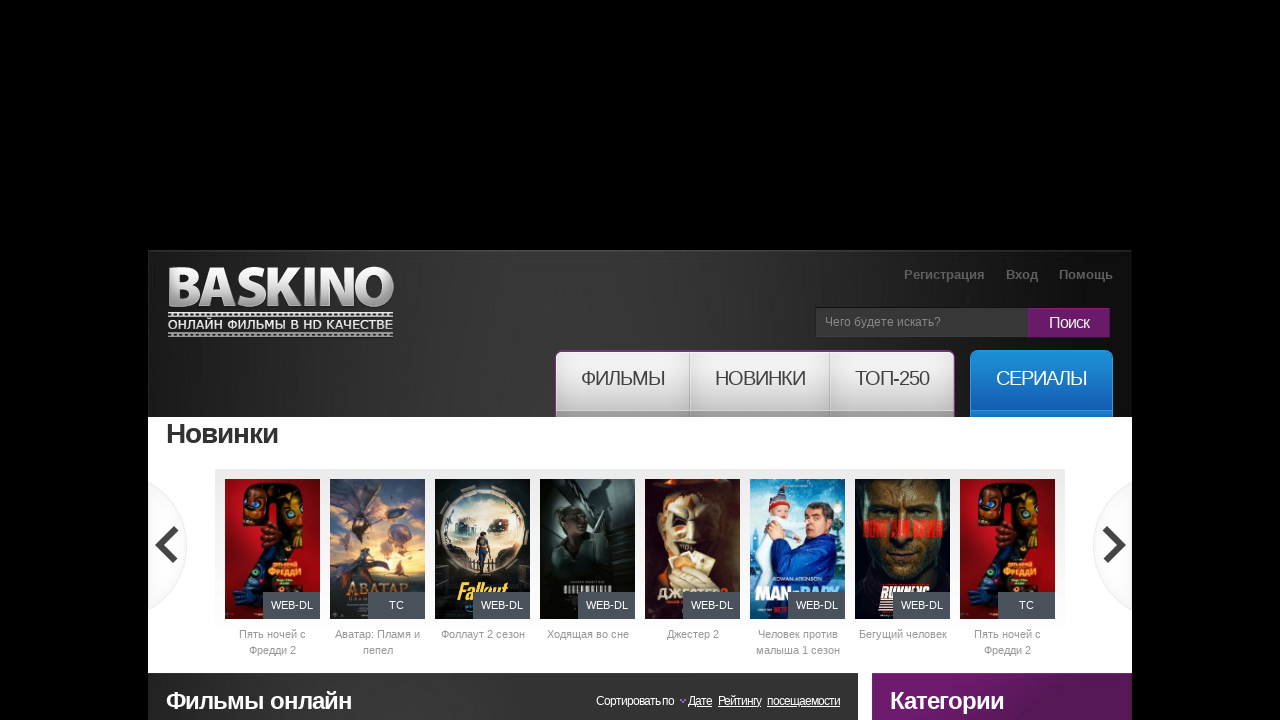

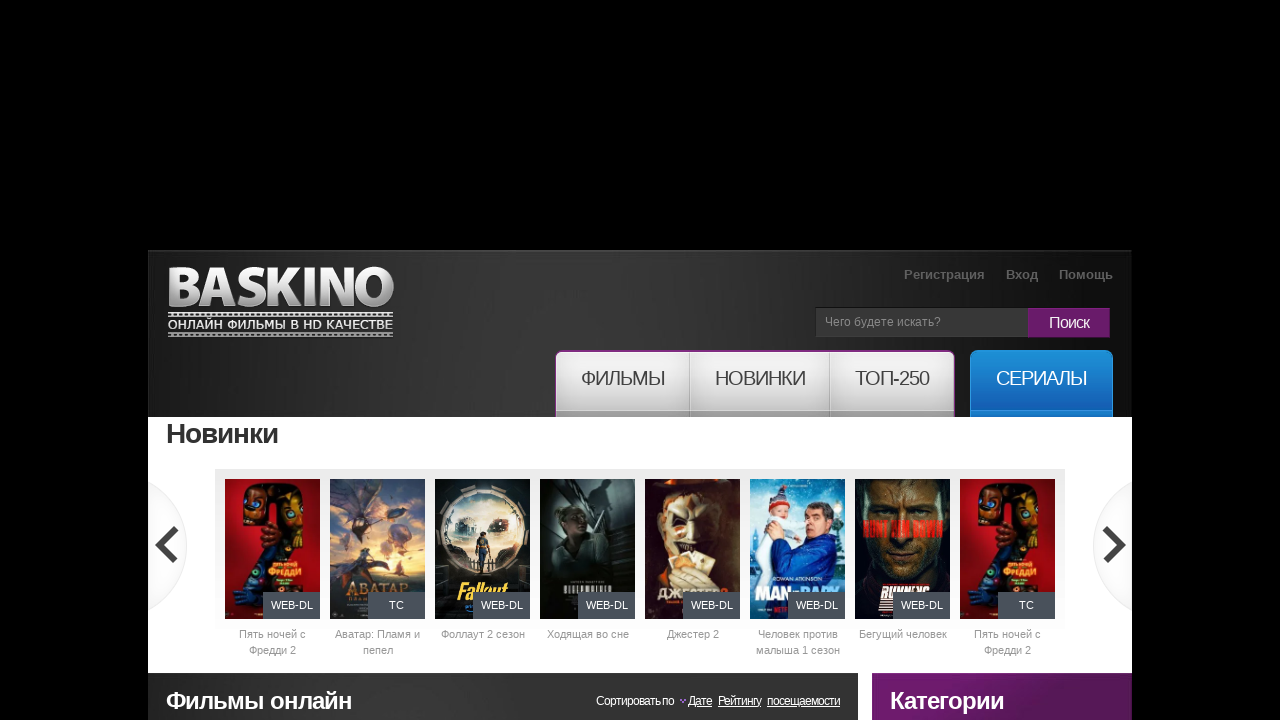